Navigates to the OrangeHRM demo site and verifies the page loads by checking the page title and URL are accessible.

Starting URL: https://opensource-demo.orangehrmlive.com

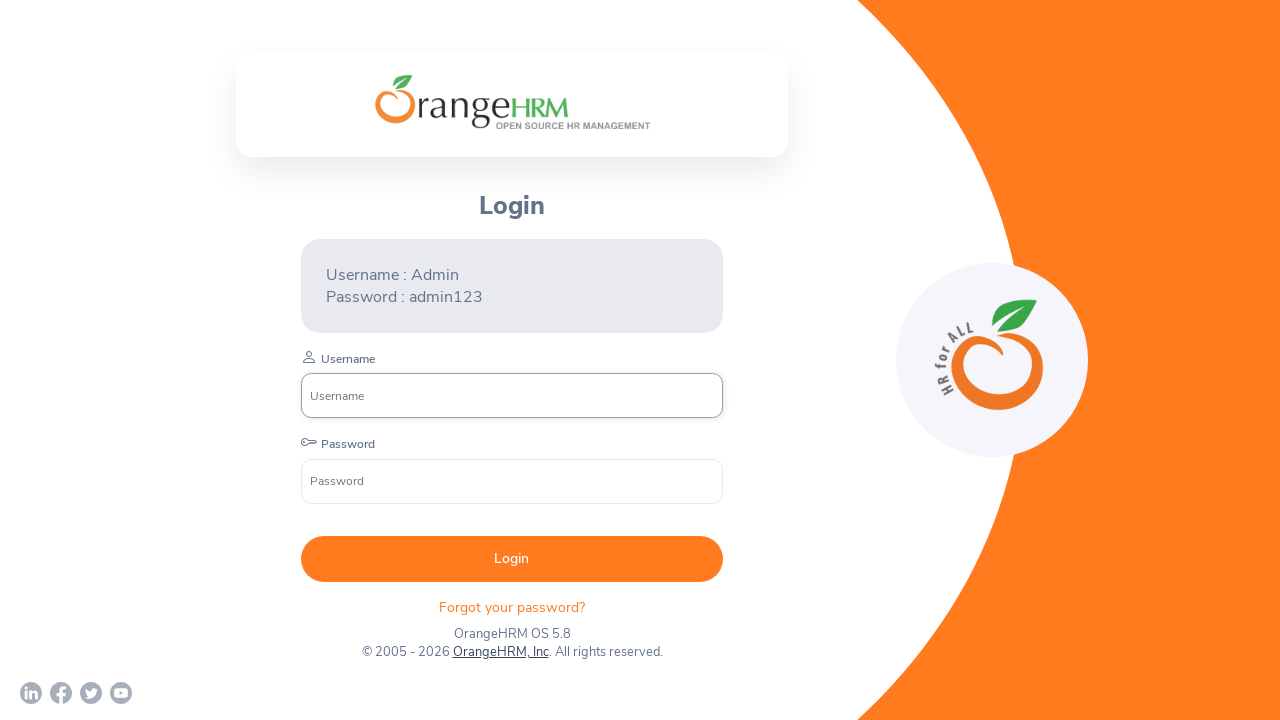

Waited for page to reach domcontentloaded state
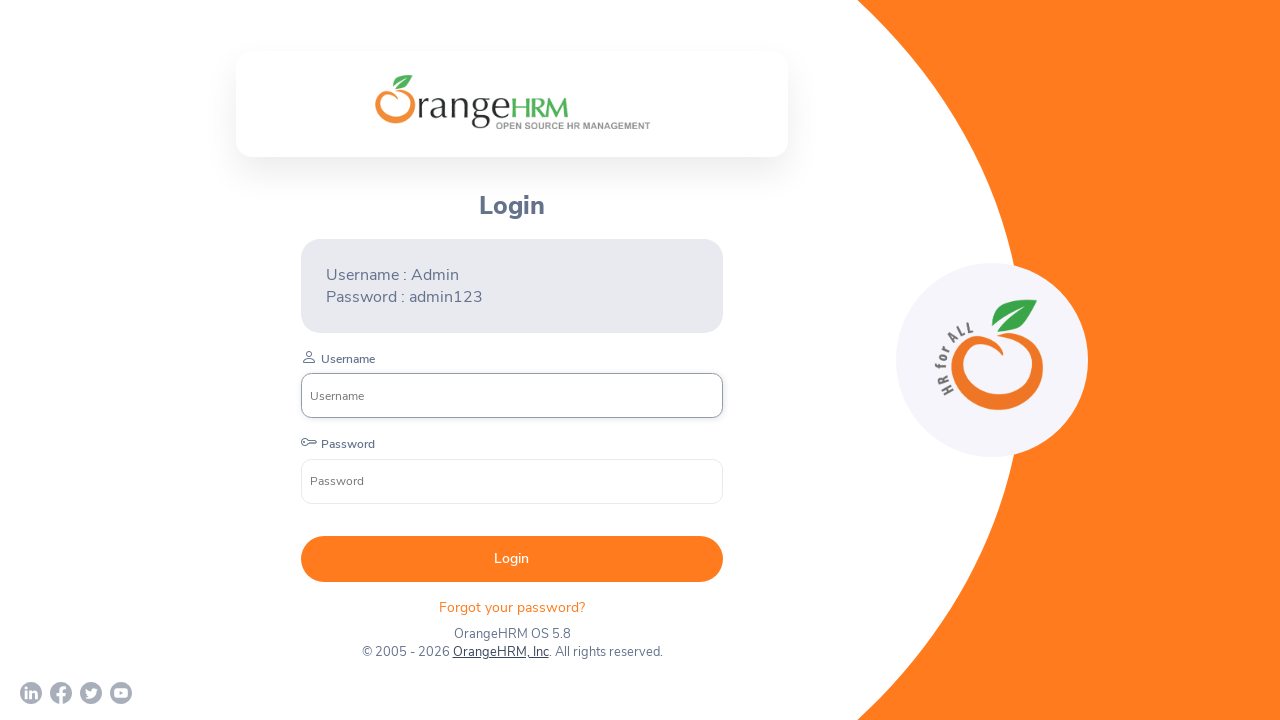

Retrieved page title: OrangeHRM
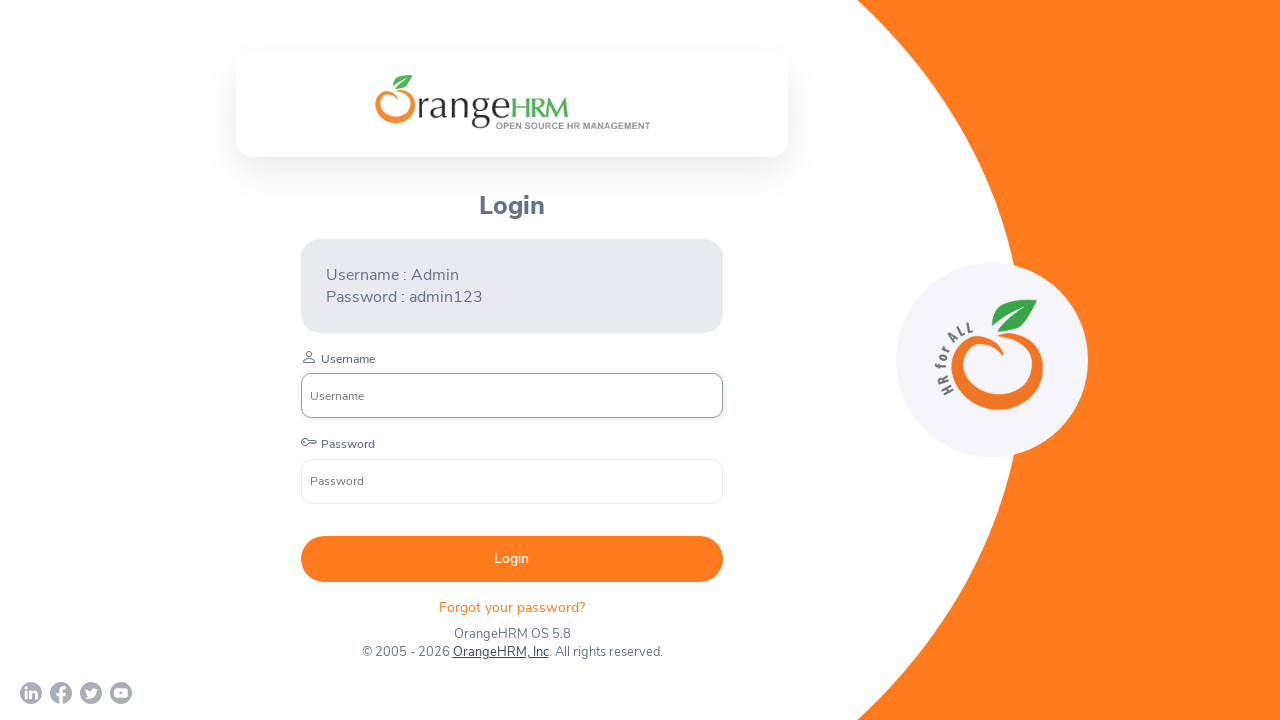

Retrieved current URL: https://opensource-demo.orangehrmlive.com/web/index.php/auth/login
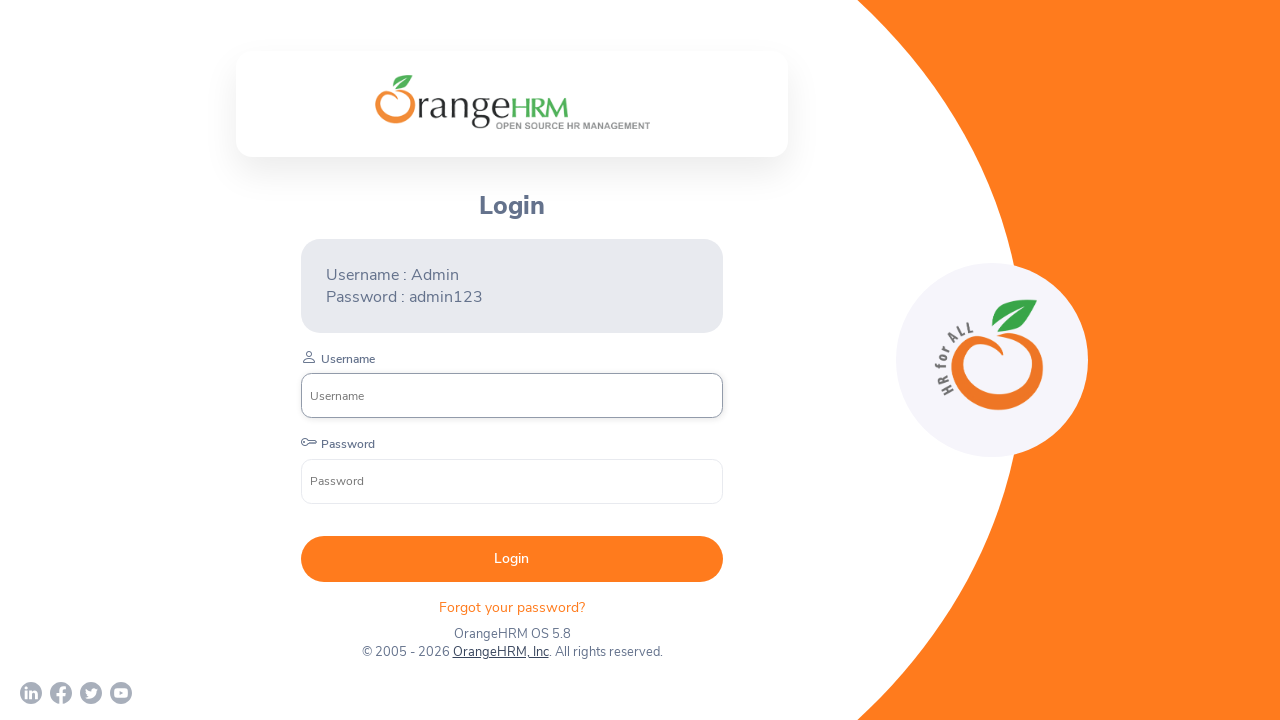

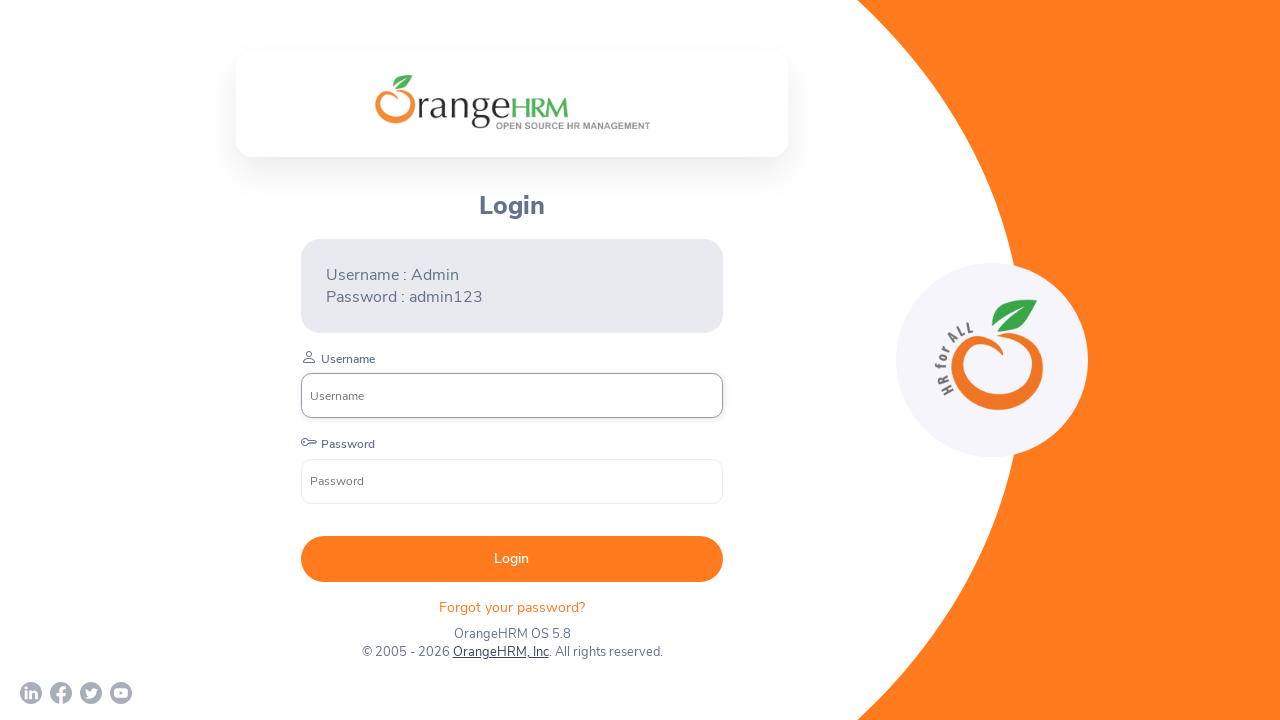